Tests that a form submission with age greater than 150 is not permitted

Starting URL: https://davi-vert.vercel.app/index.html

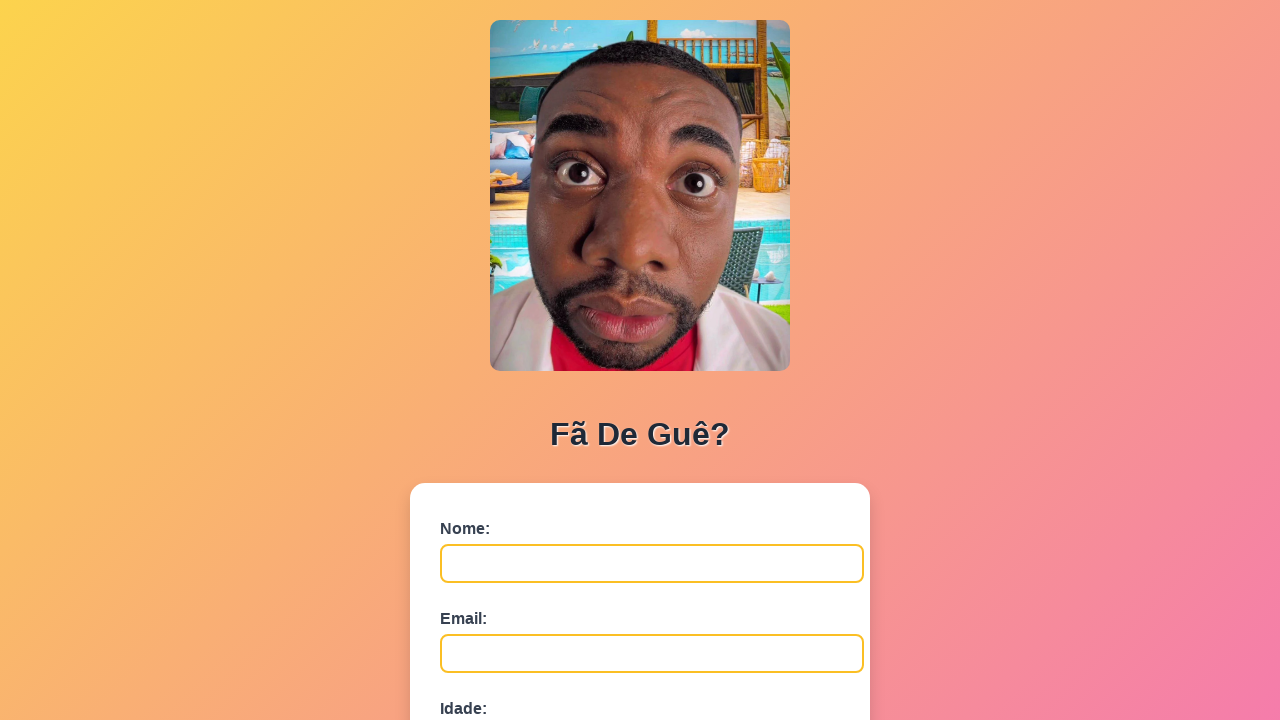

Filled name field with 'Velhíssimo' on #nome
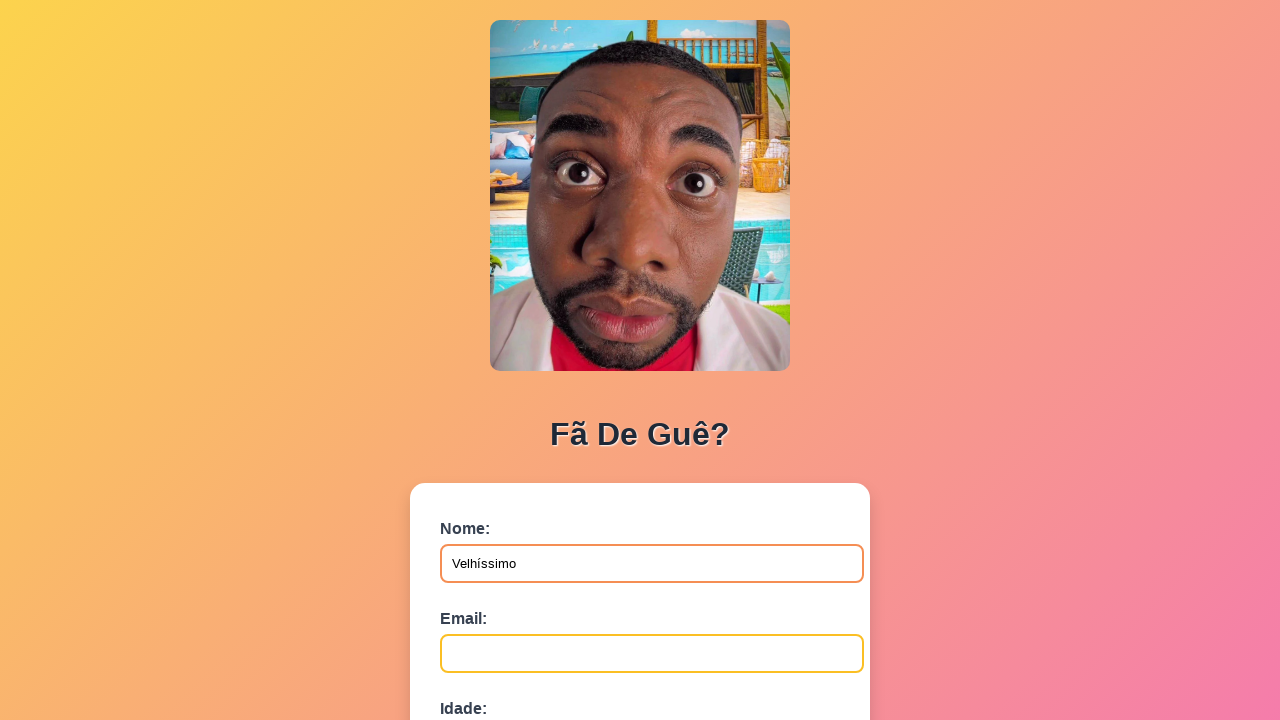

Filled email field with 'velho@email.com' on #email
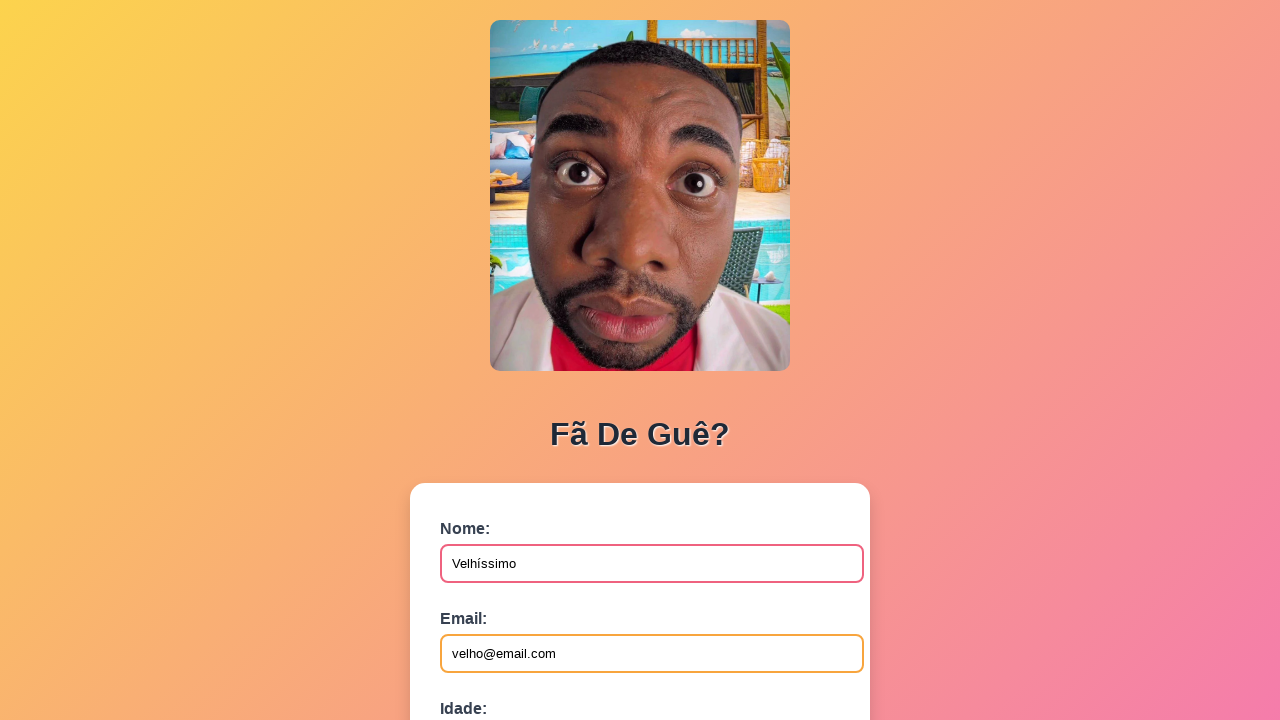

Filled age field with '151' (greater than 150) on #idade
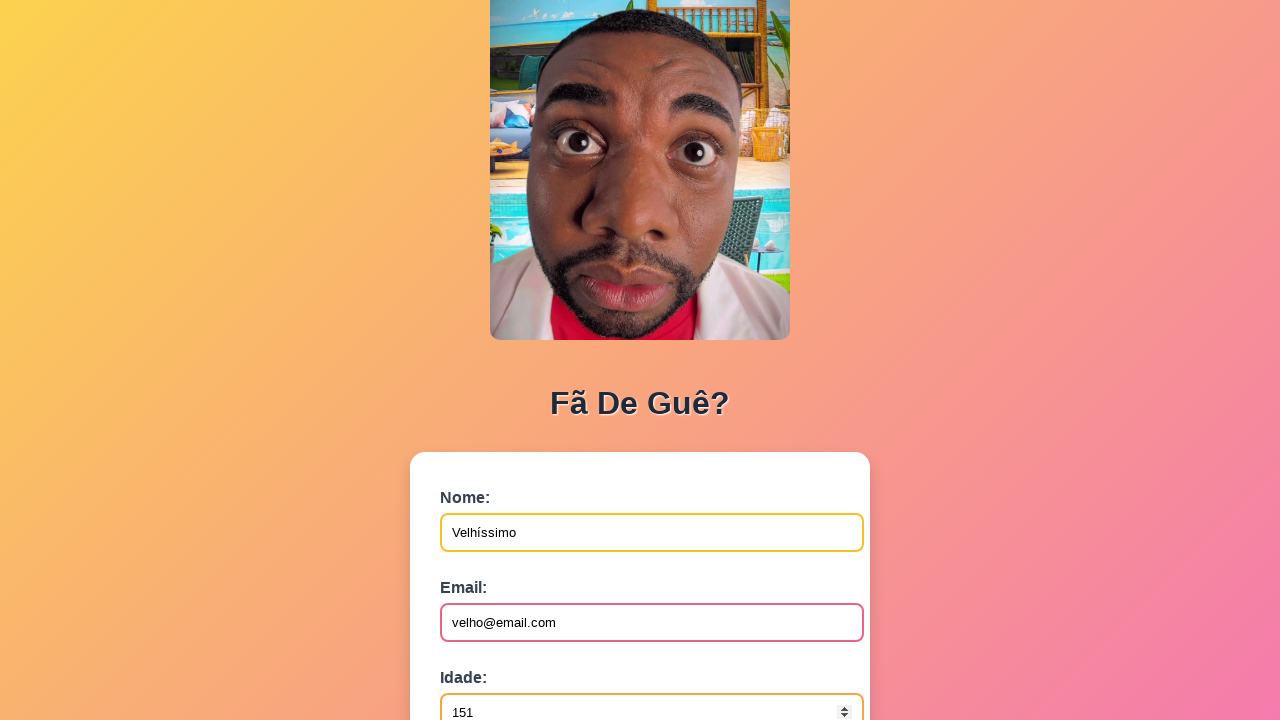

Clicked submit button to submit form with invalid age at (490, 569) on button[type='submit']
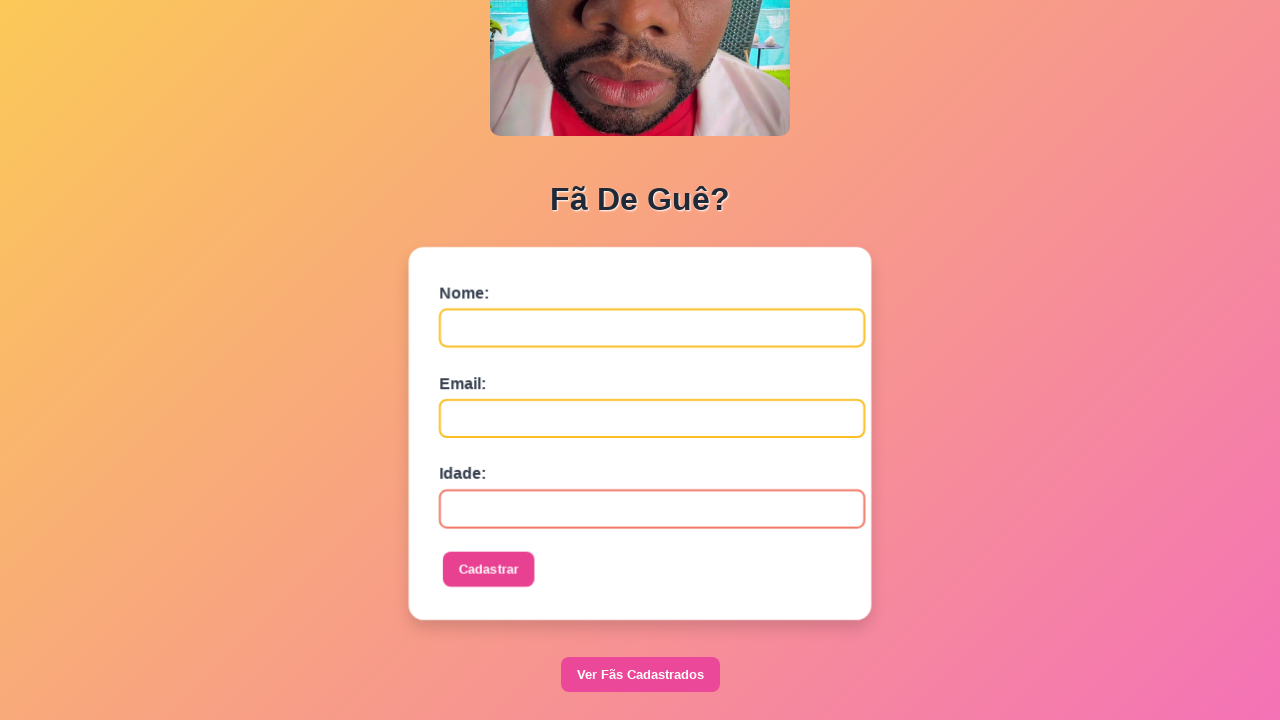

Waited 500ms for form processing and validation response
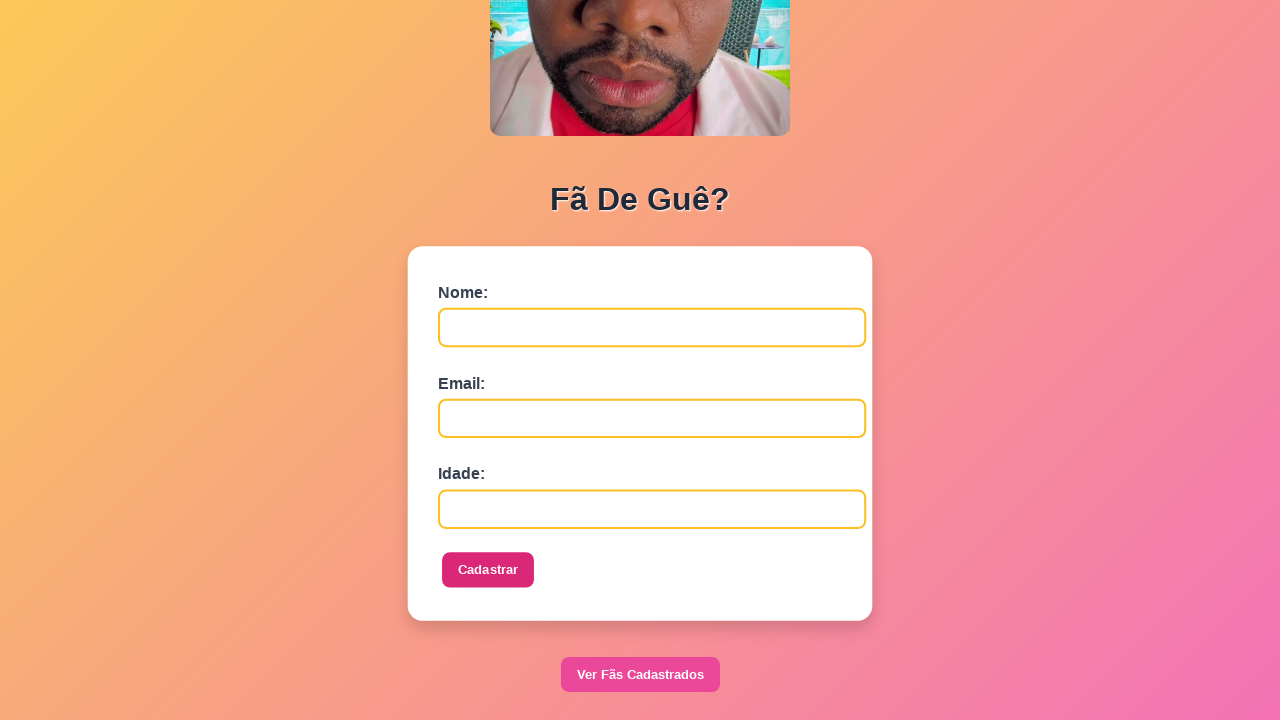

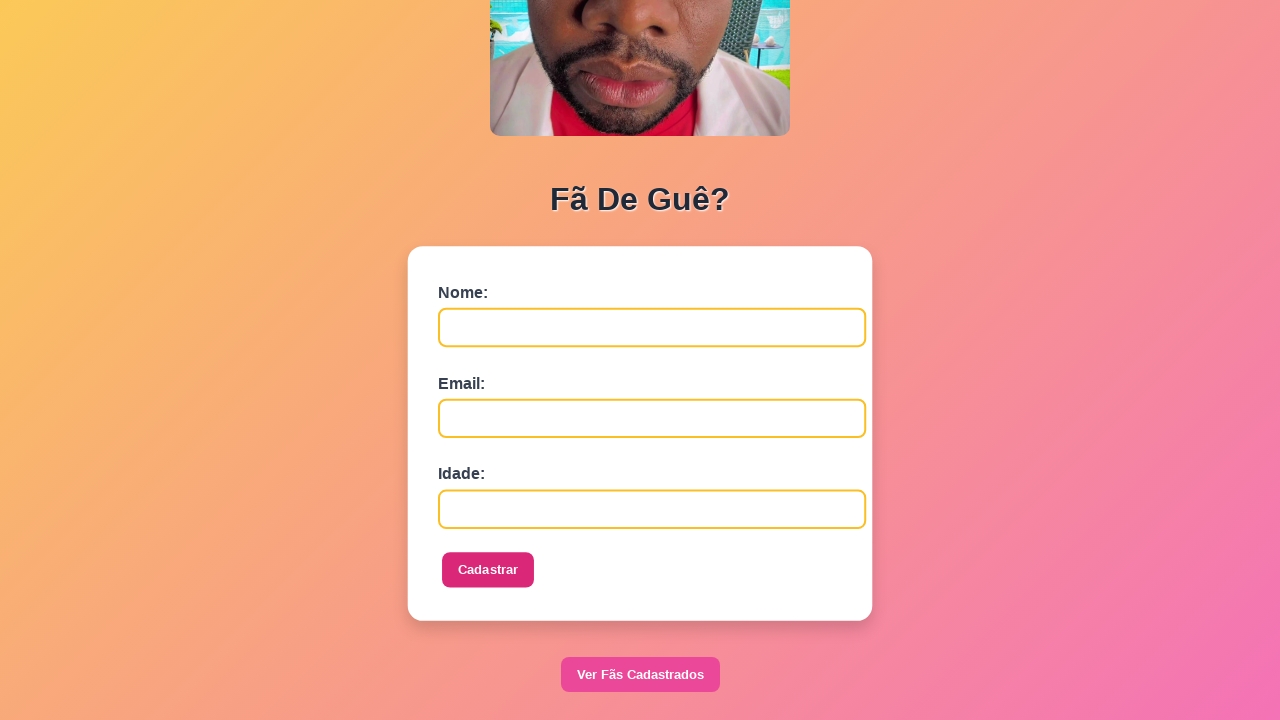